Navigates to Rahul Shetty Academy's Automation Practice page and retrieves the text content of a button element located using XPath following-sibling selector

Starting URL: https://rahulshettyacademy.com/AutomationPractice/

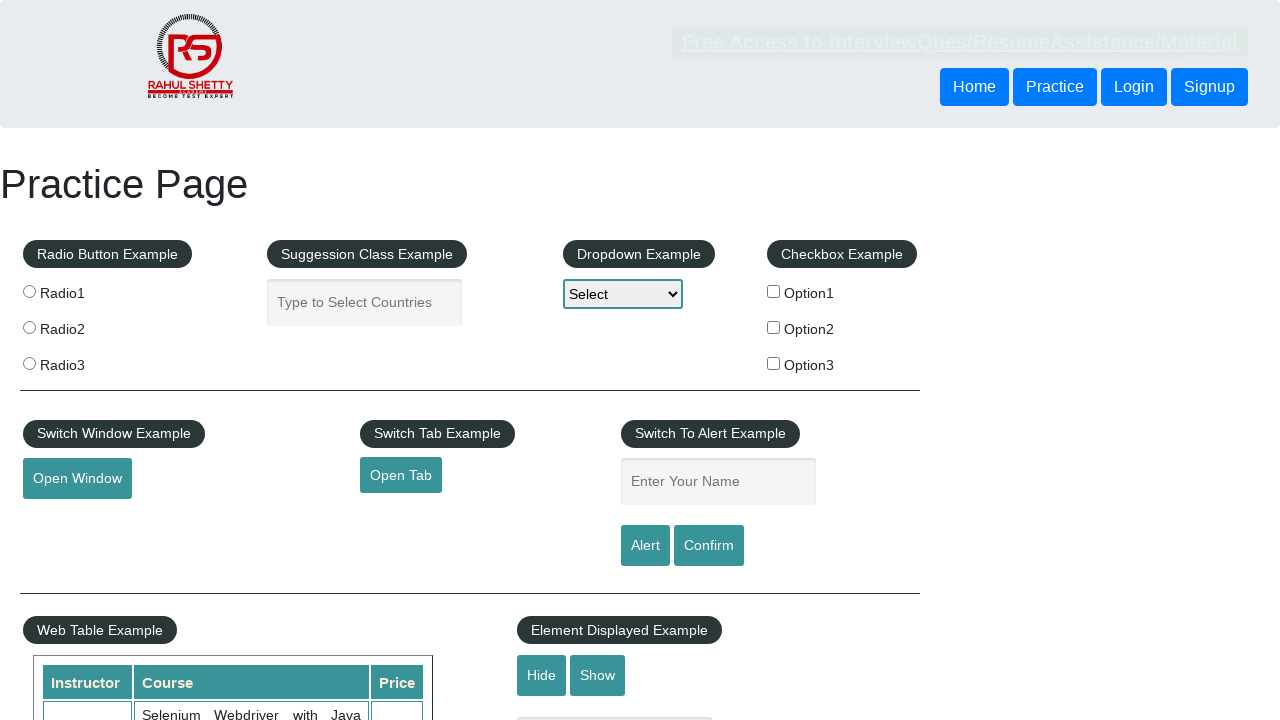

Retrieved text content of button element using XPath following-sibling selector
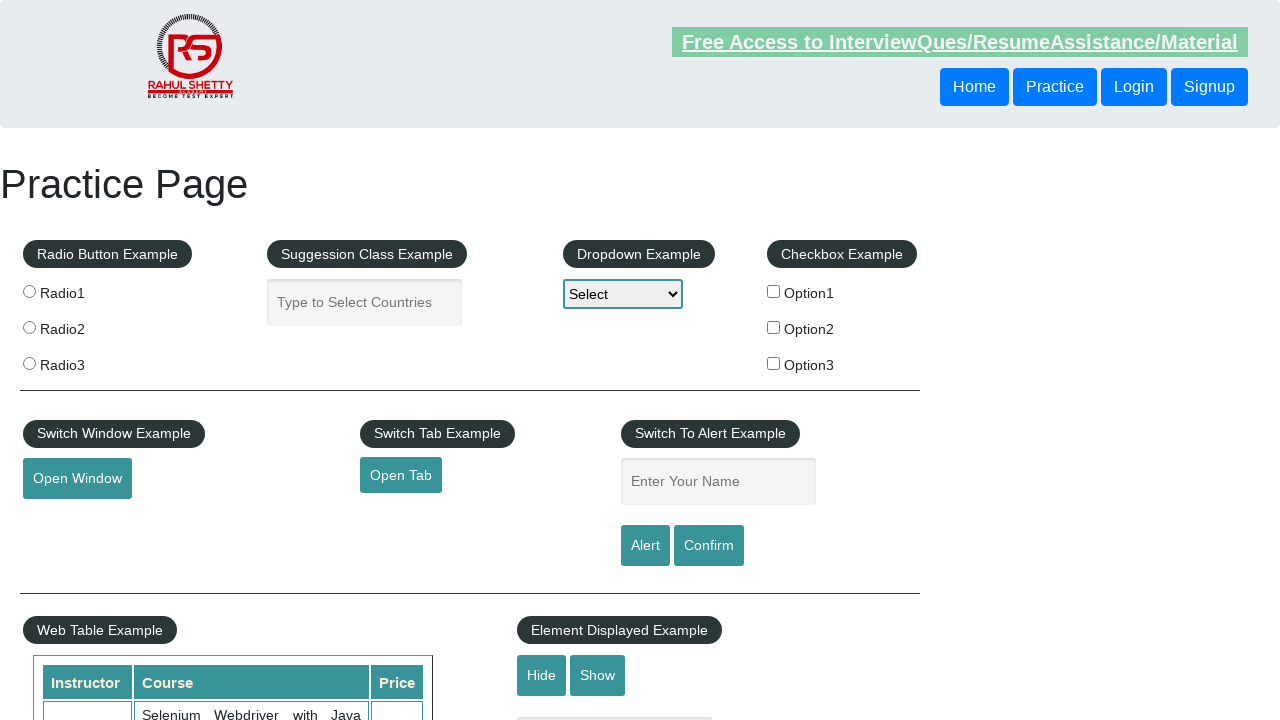

Printed button text to console
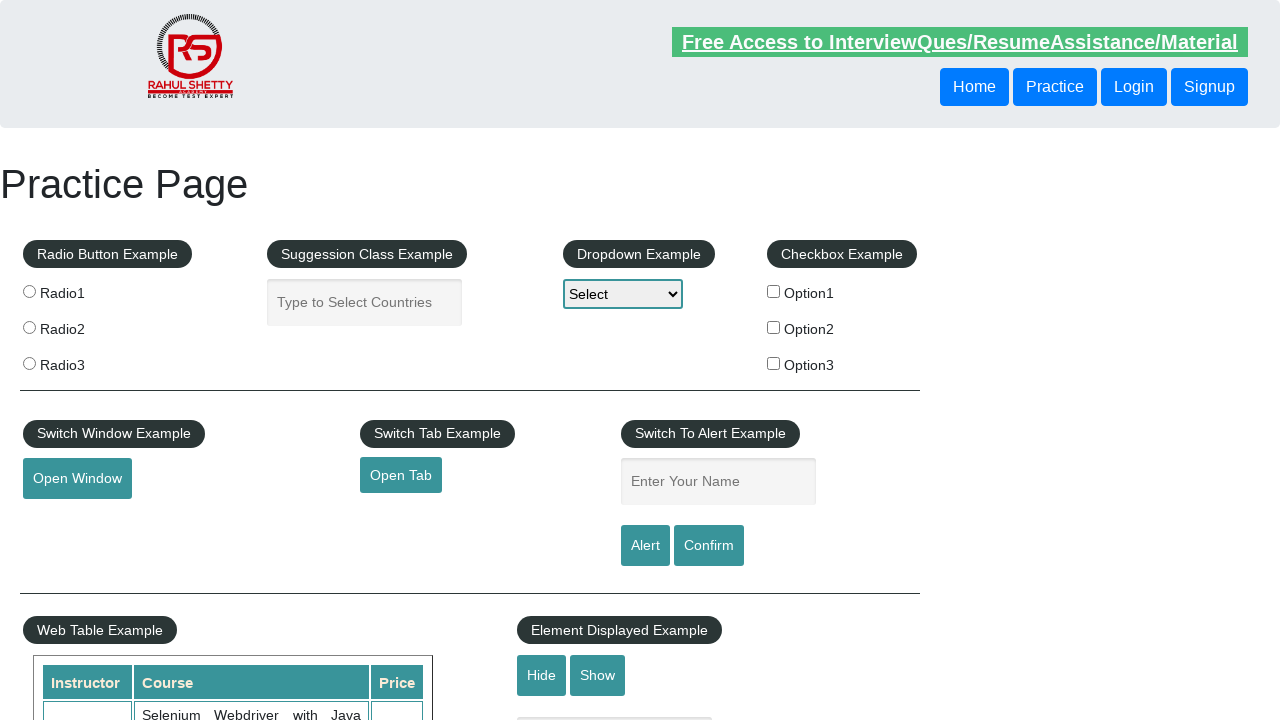

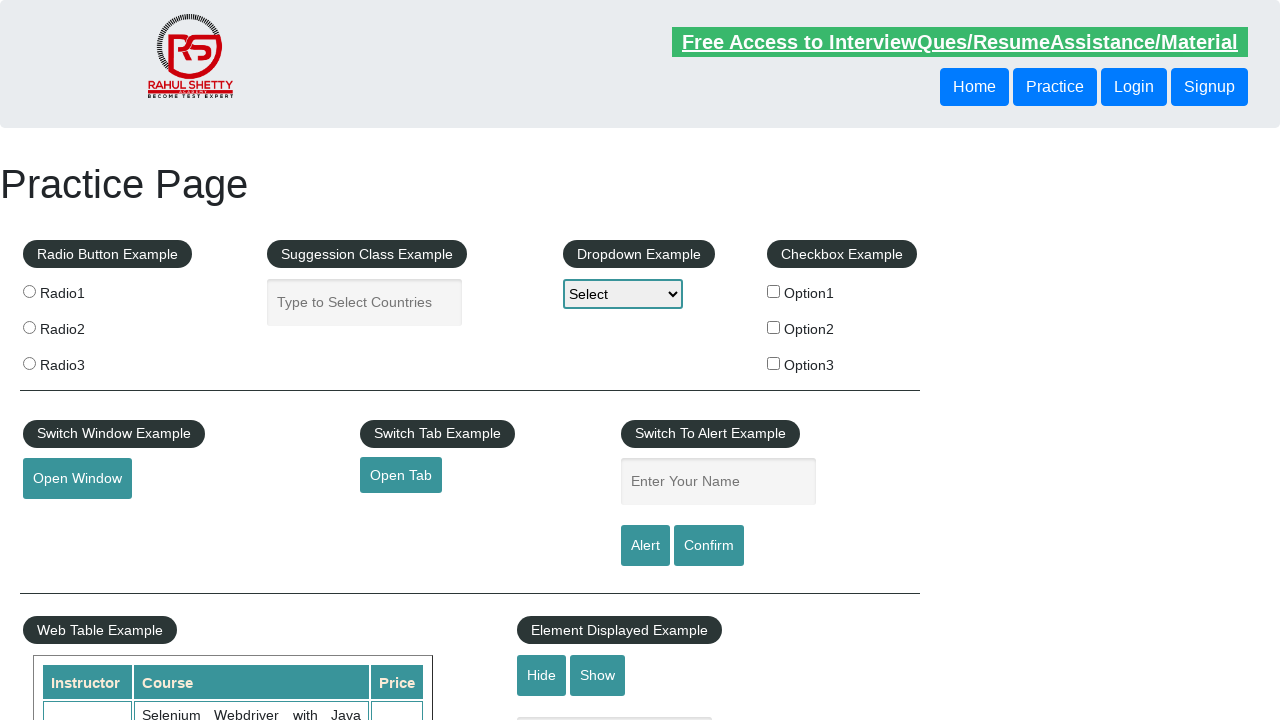